Tests drag and drop functionality by dragging an element from source to target within an iframe

Starting URL: http://jqueryui.com/droppable/

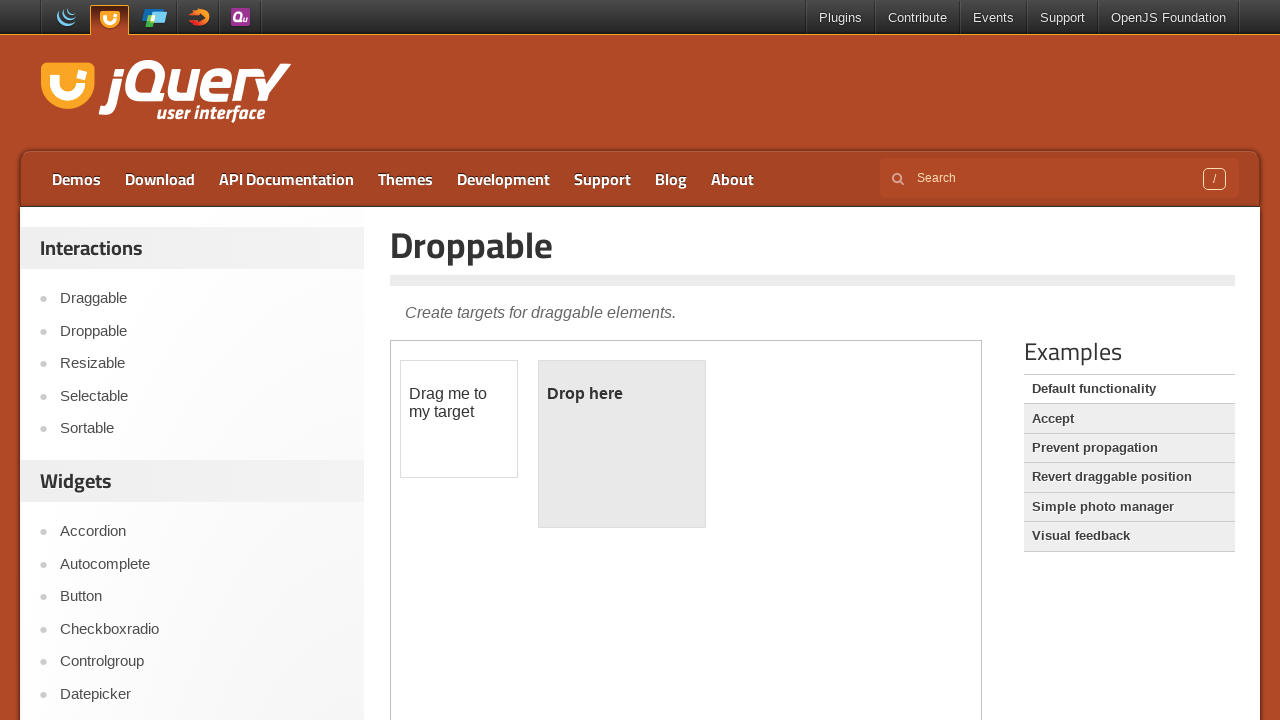

Located the iframe containing drag and drop demo
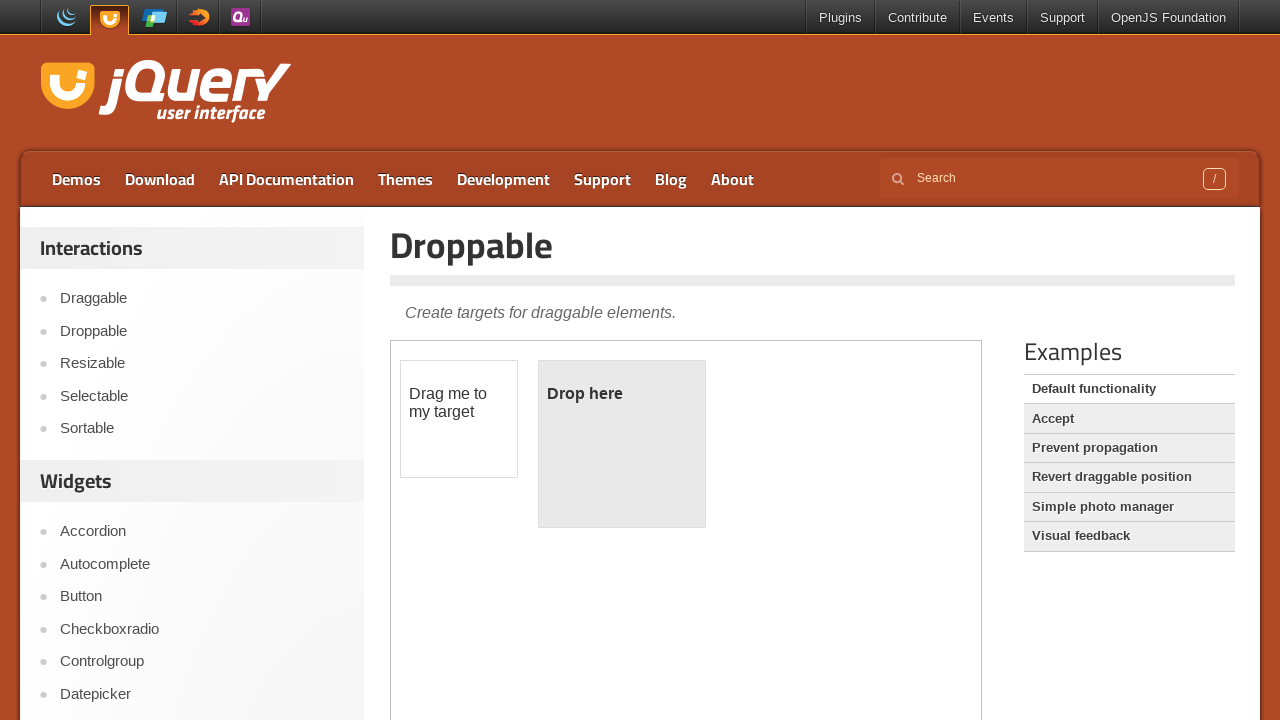

Located the draggable element
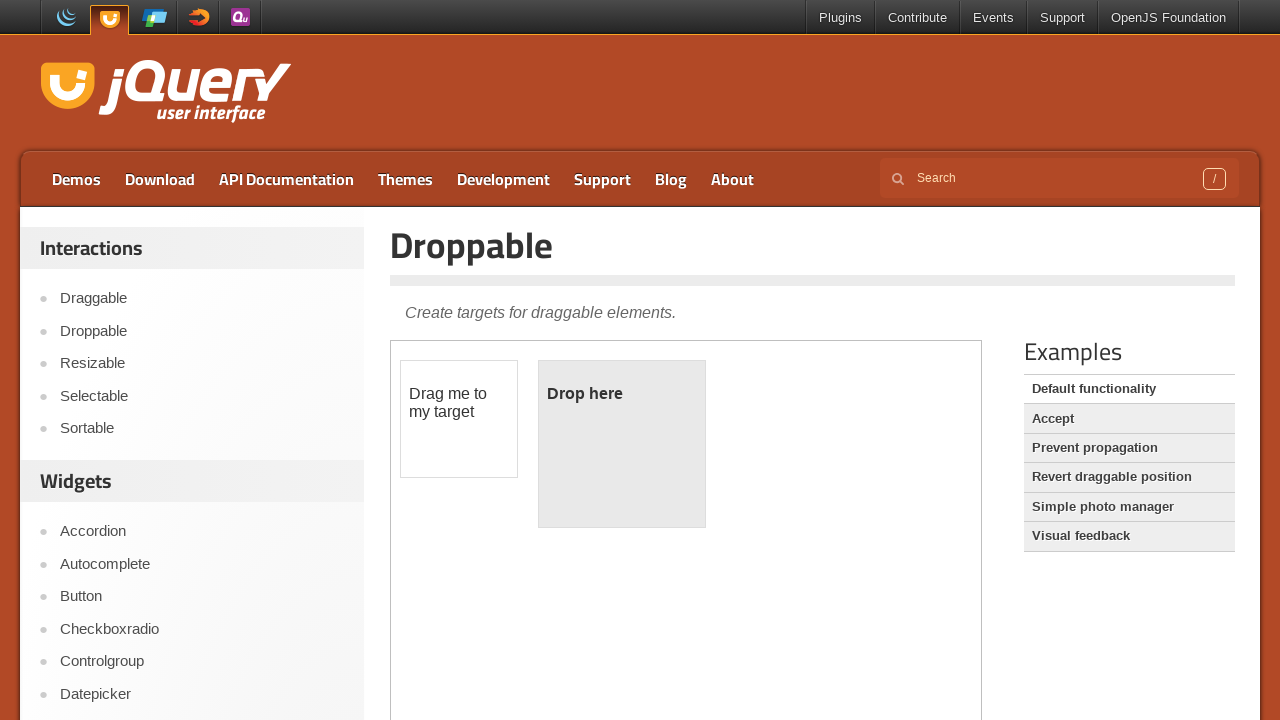

Located the droppable target element
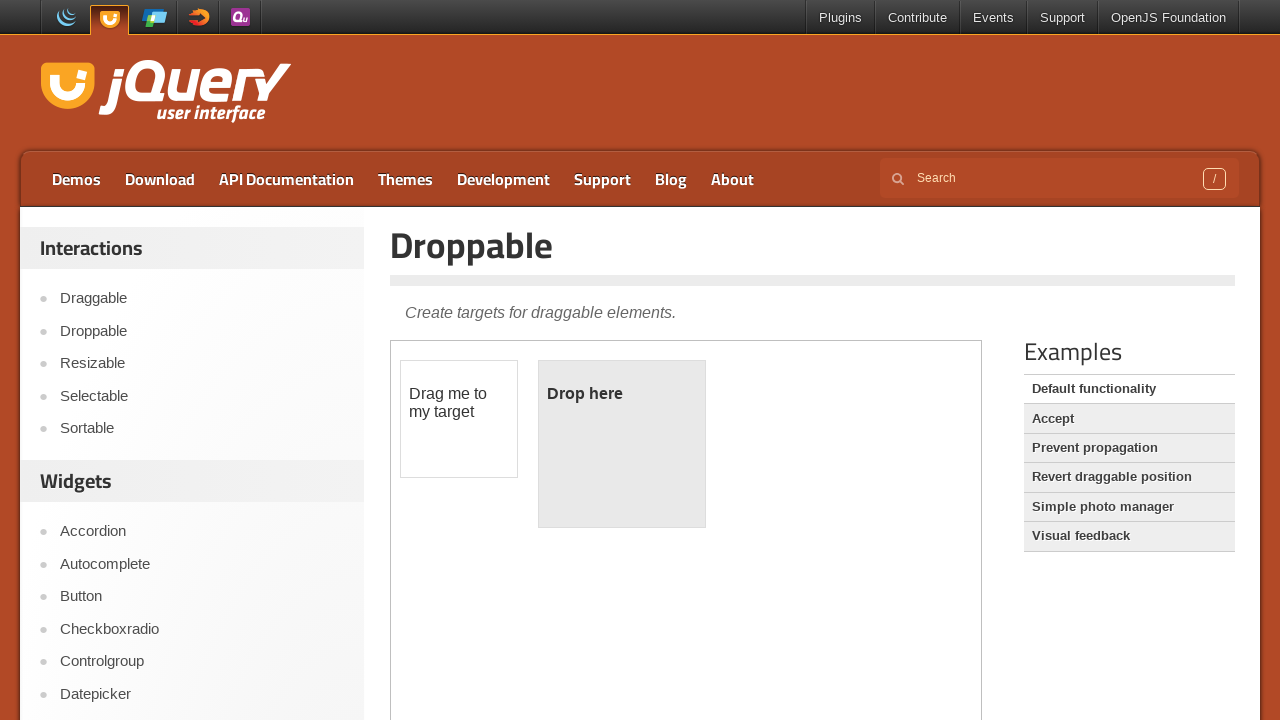

Dragged element from source to target successfully at (622, 444)
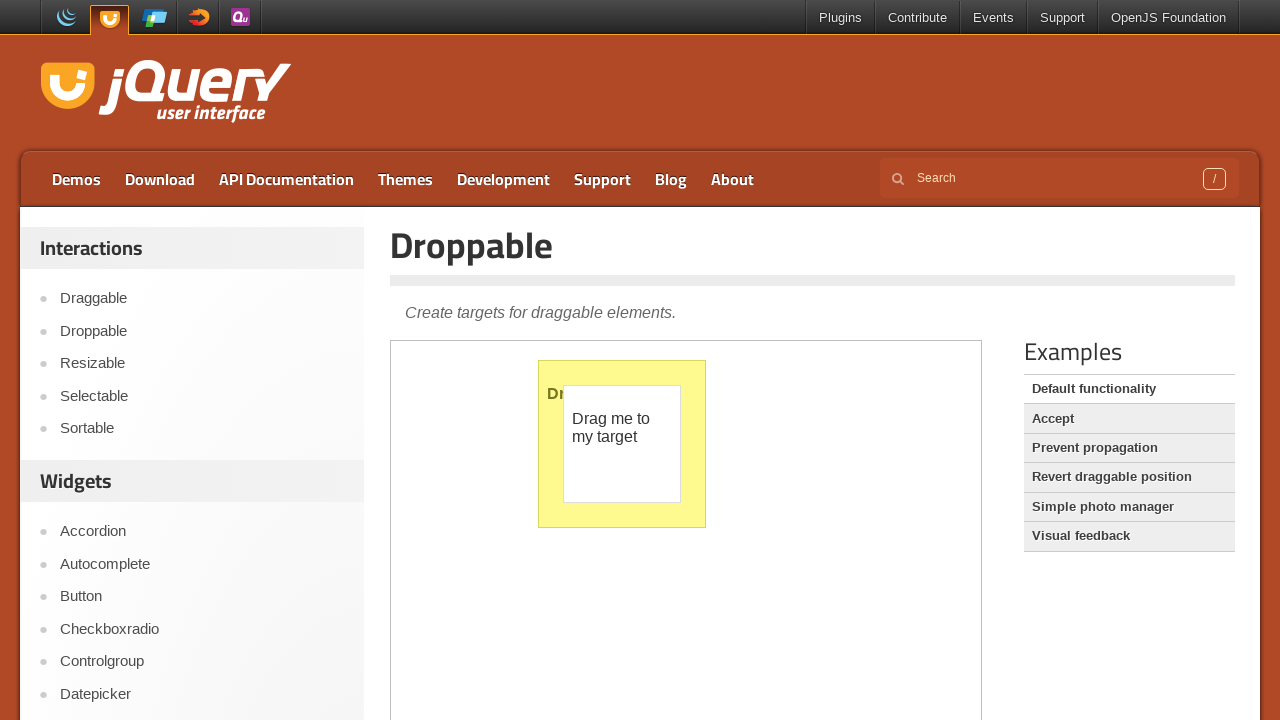

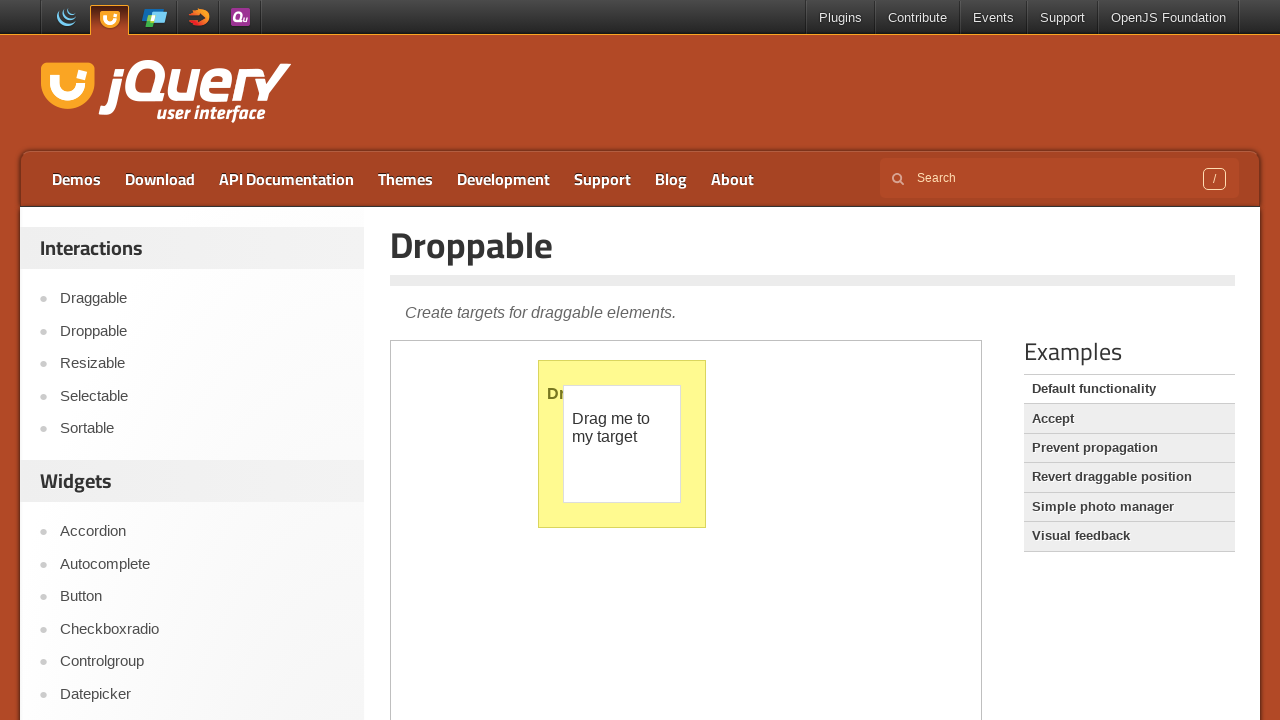